Tests navigation to registration page by clicking the registration link and verifying the email input field is displayed

Starting URL: https://qa.koel.app/

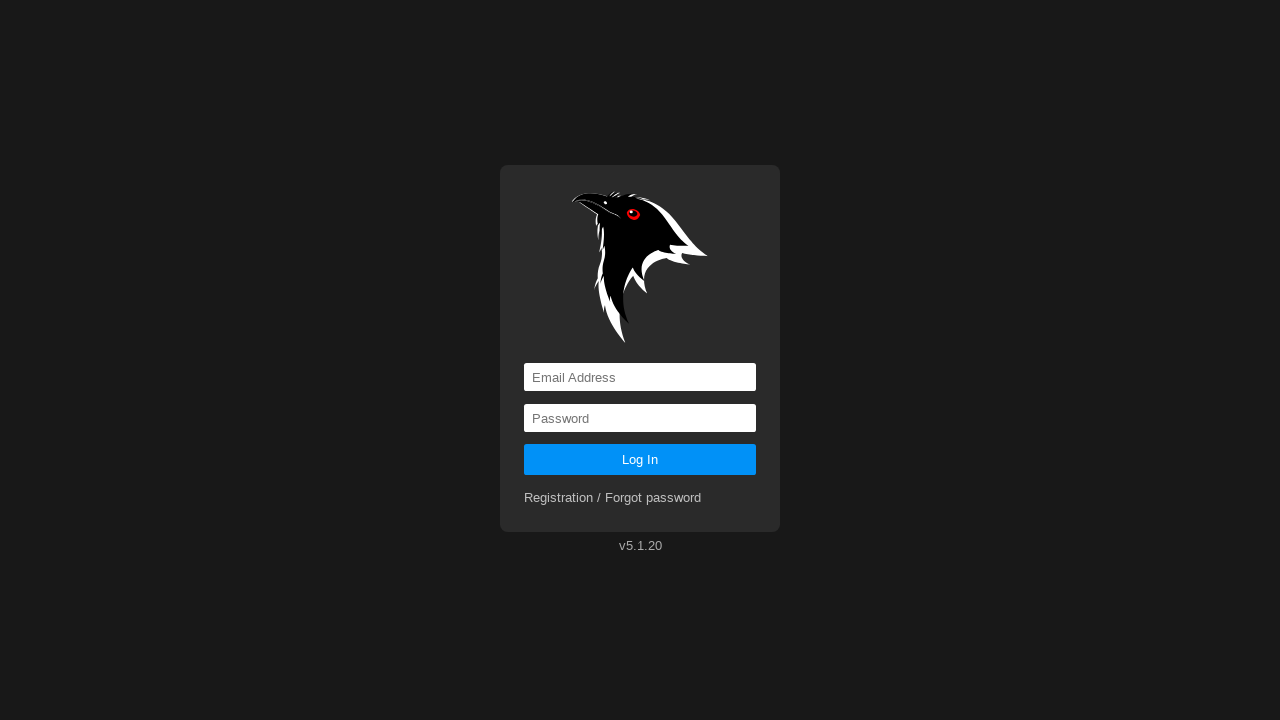

Clicked registration link at (613, 498) on a[href='registration']
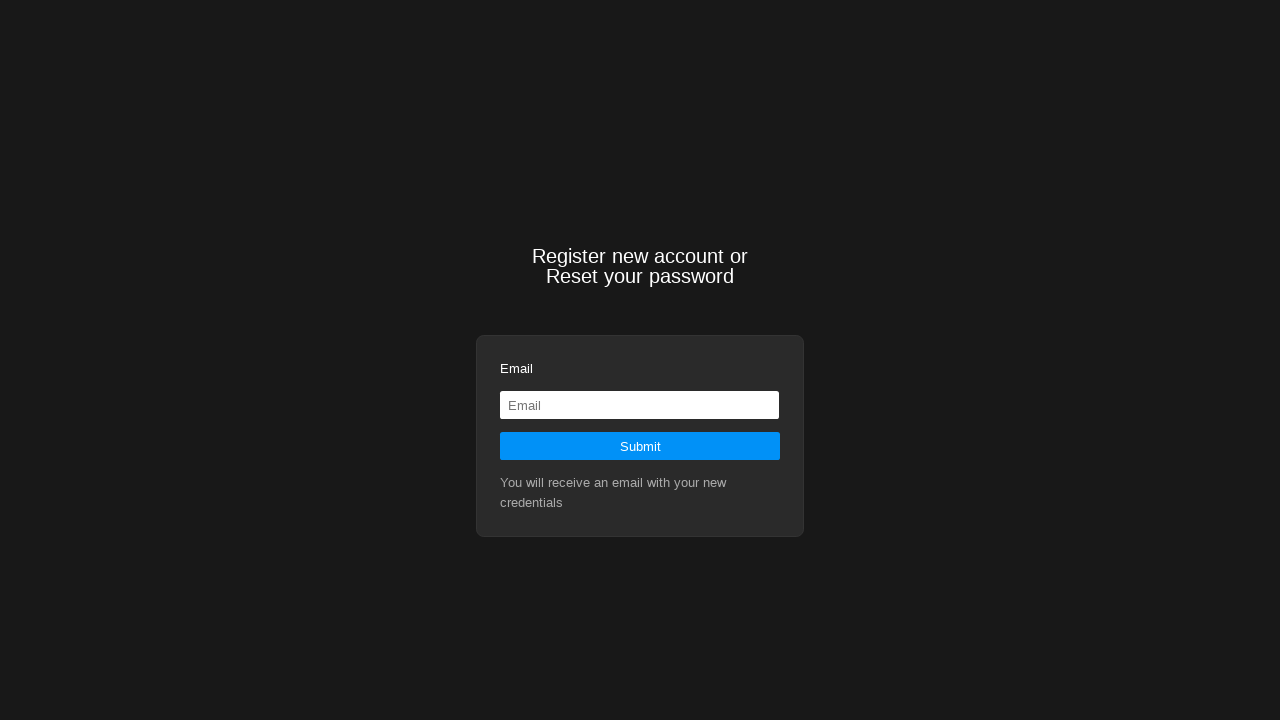

Email input field is visible on registration page
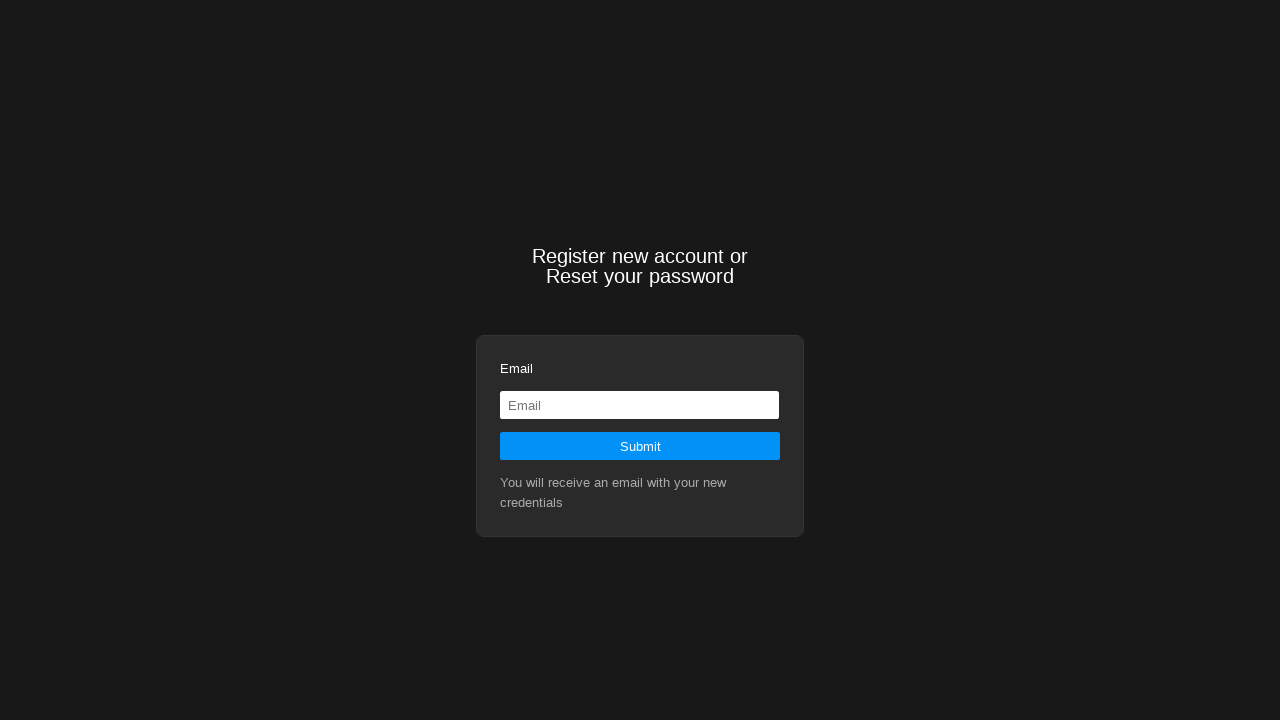

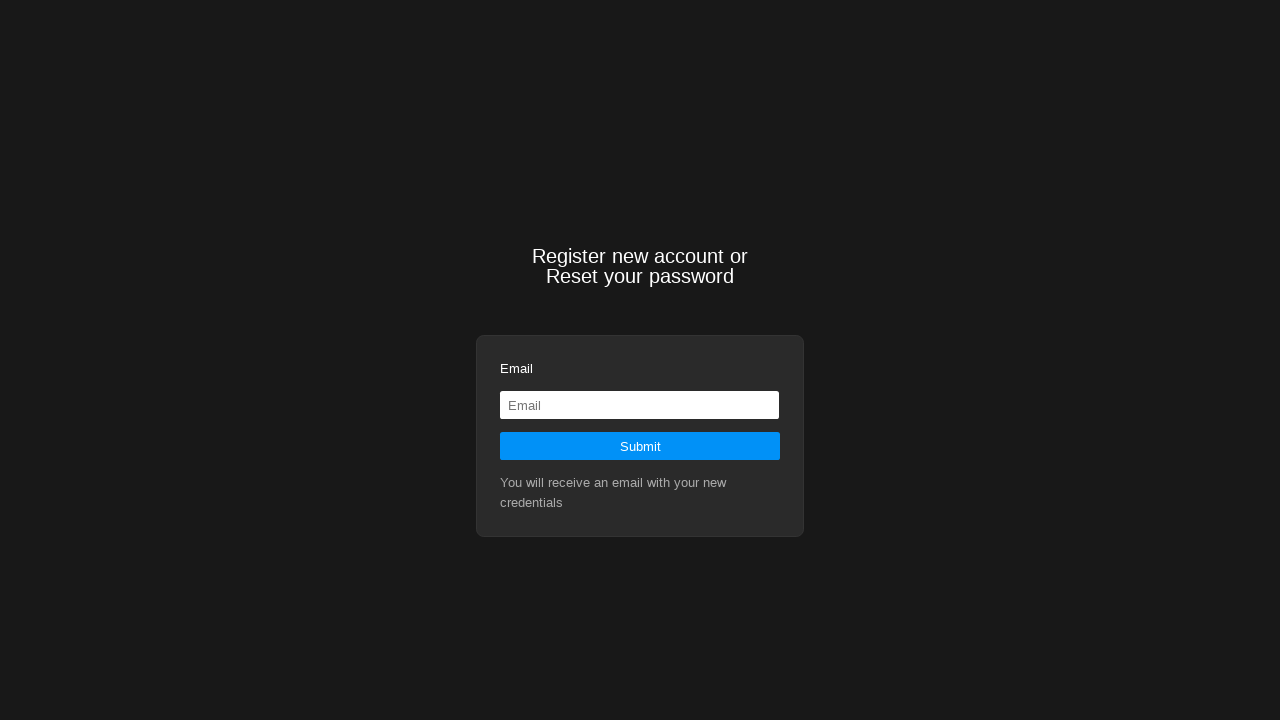